Tests clicking the Link button on the Formy buttons demo page

Starting URL: https://formy-project.herokuapp.com/buttons

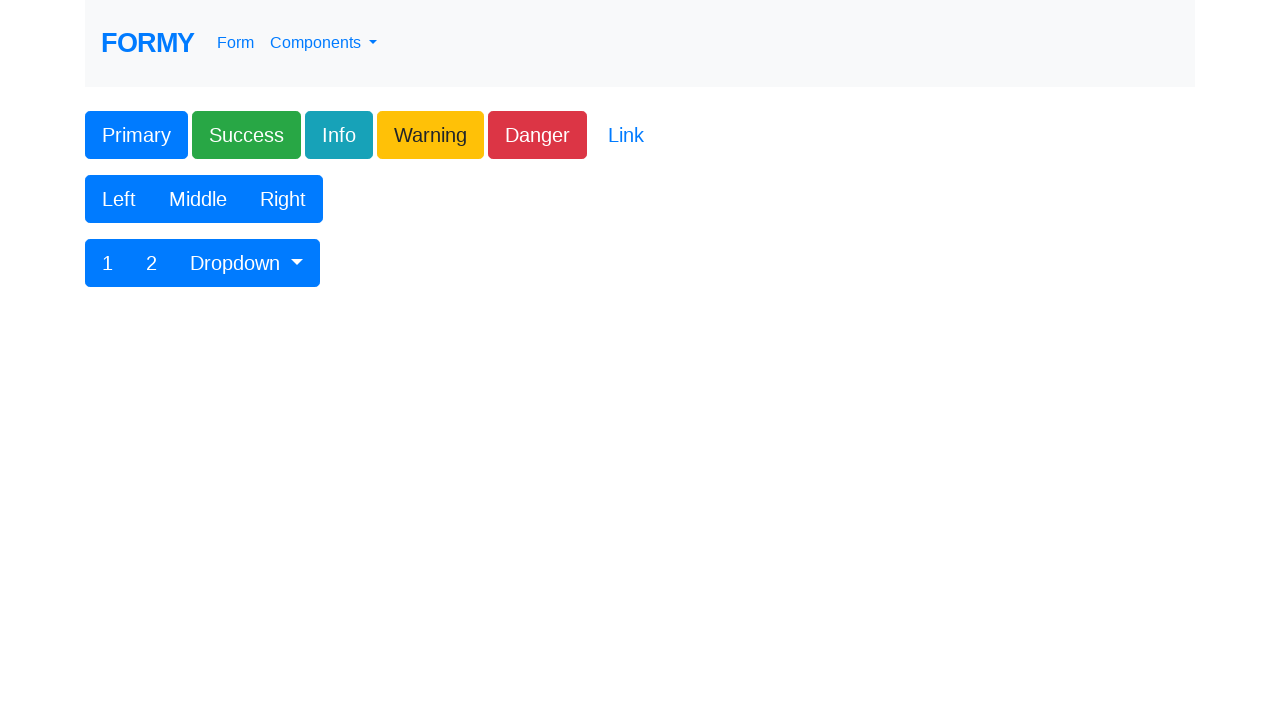

Clicked the Link button on Formy buttons demo page at (626, 135) on xpath=//button[text()='Link']
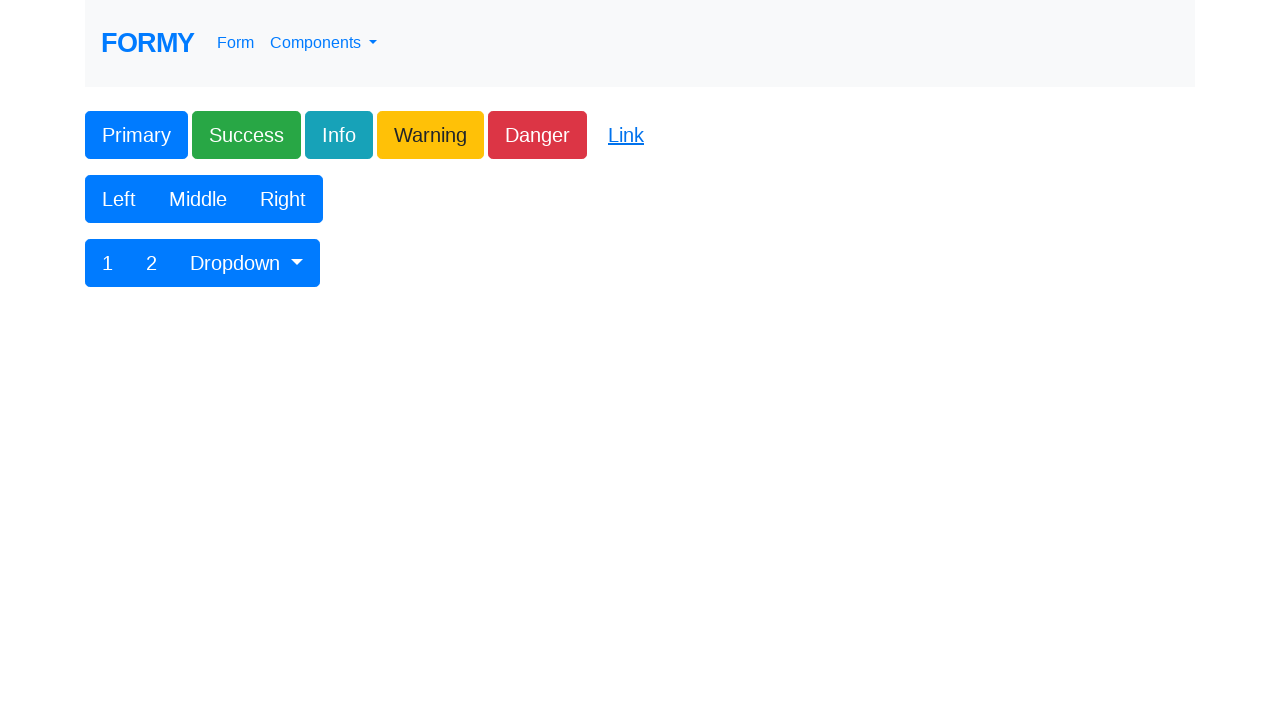

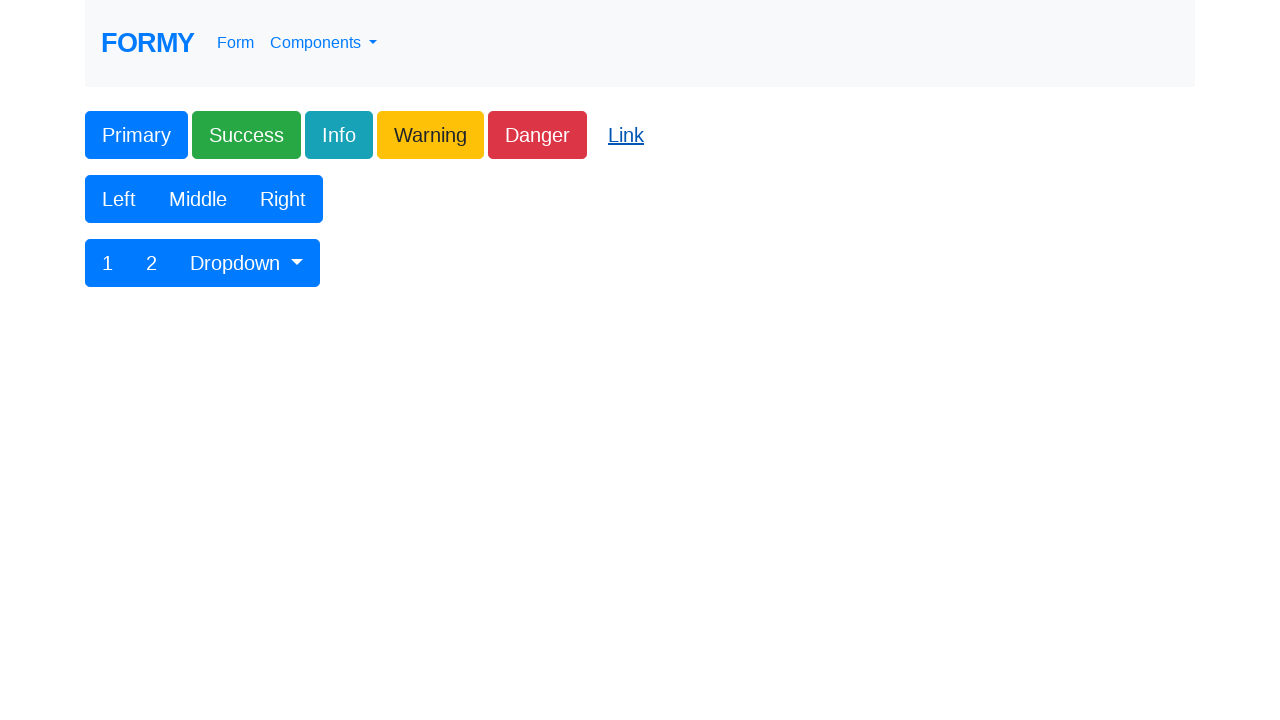